Tests dynamic control elements with explicit waits by clicking Remove button, verifying "It's gone!" message, clicking Add button, and verifying "It's back" message

Starting URL: https://the-internet.herokuapp.com/dynamic_controls

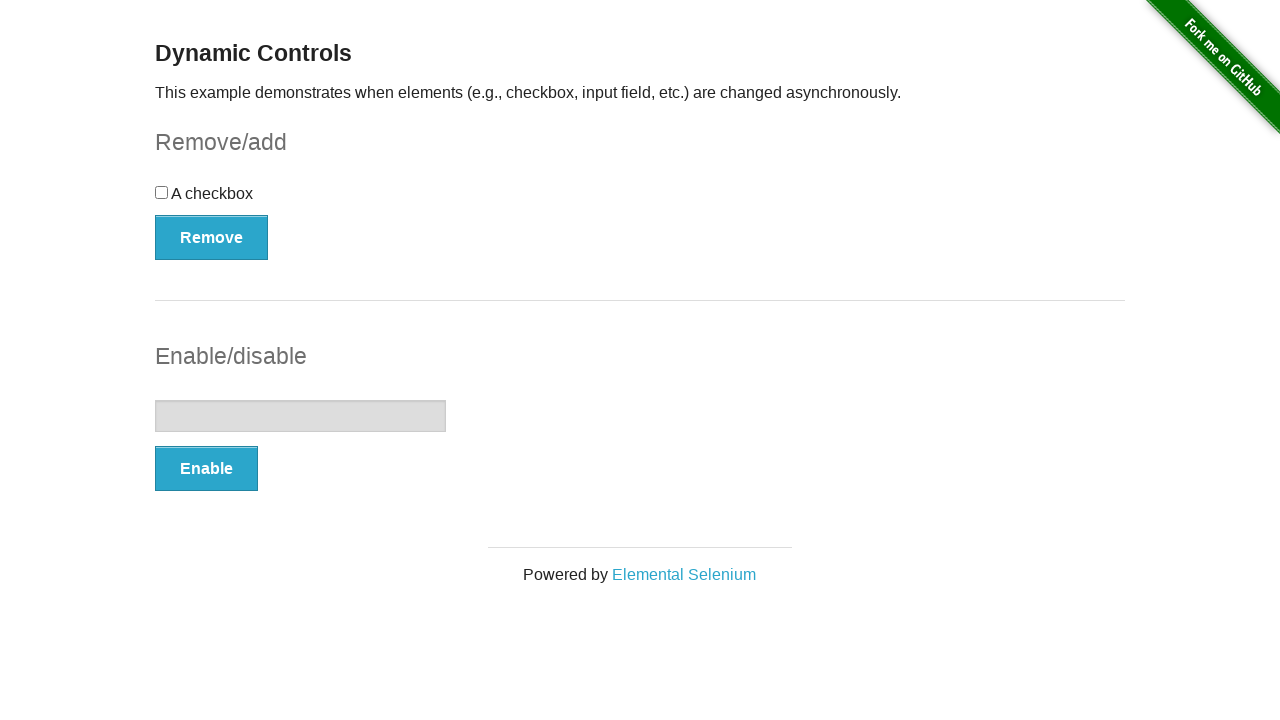

Navigated to dynamic controls page
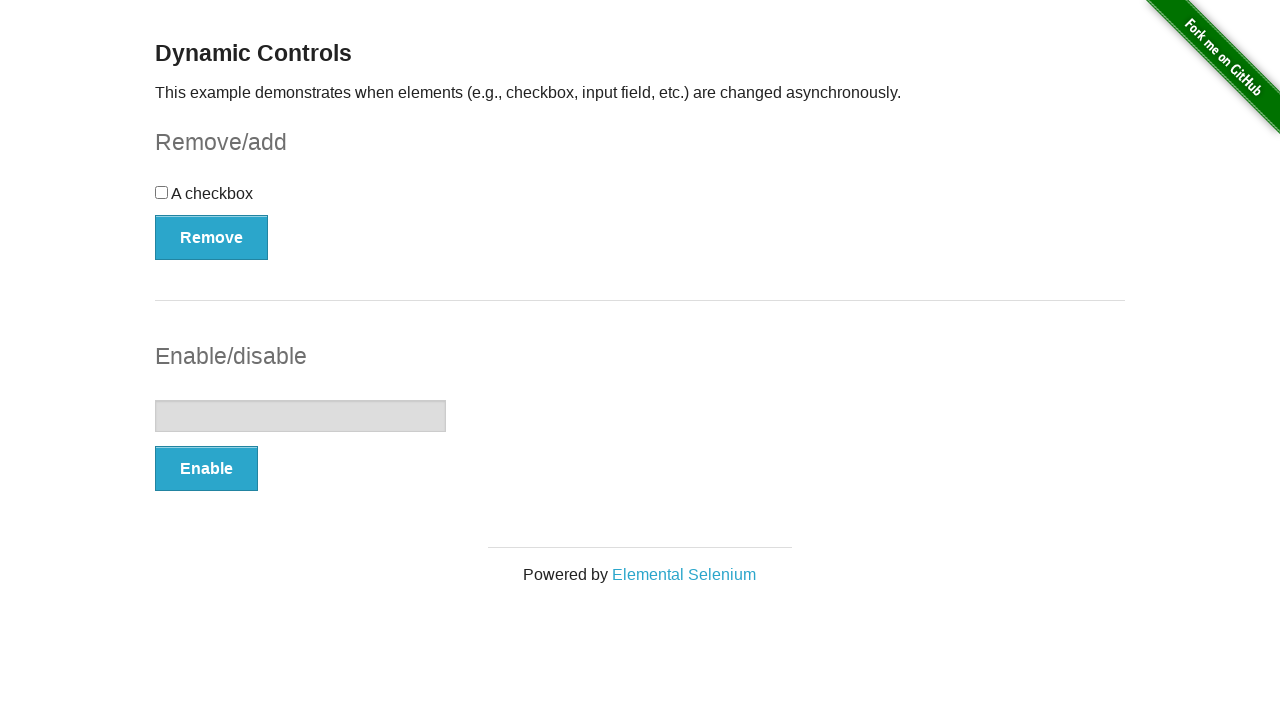

Clicked Remove button at (212, 237) on xpath=//*[text()='Remove']
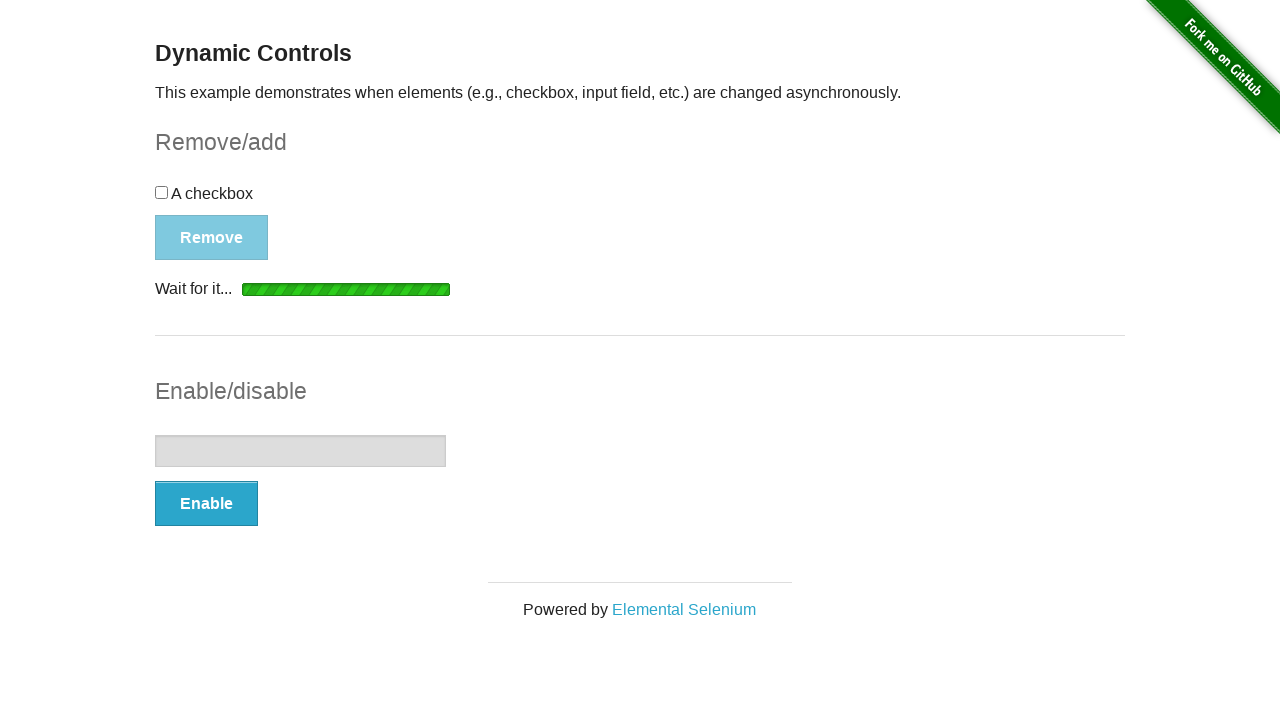

Verified 'It's gone!' message appeared
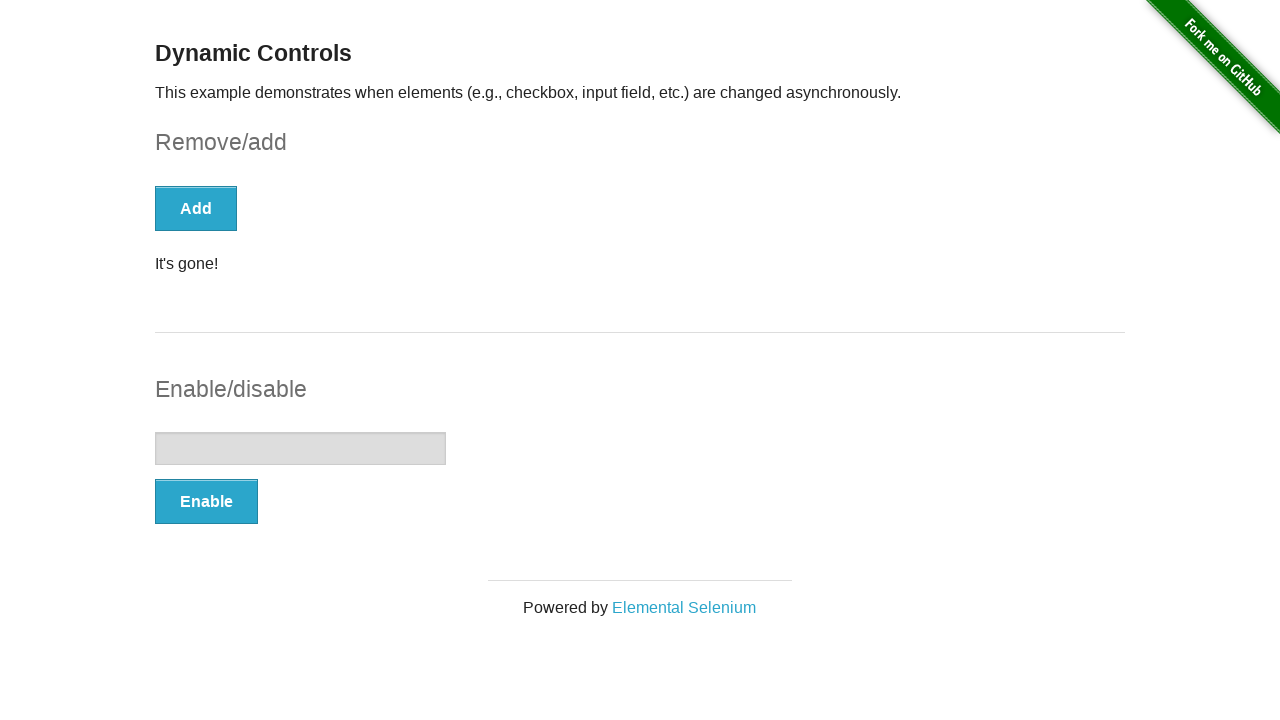

Clicked Add button at (196, 208) on xpath=//*[text()='Add']
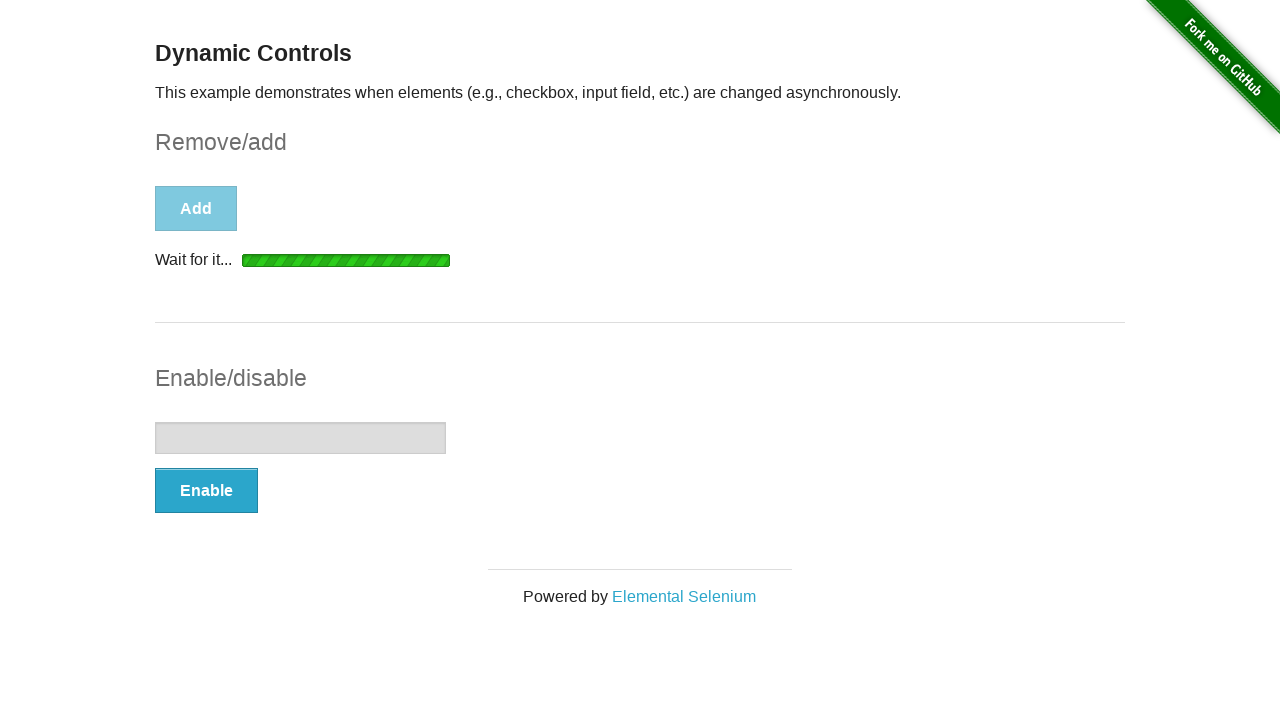

Verified 'It's back' message appeared
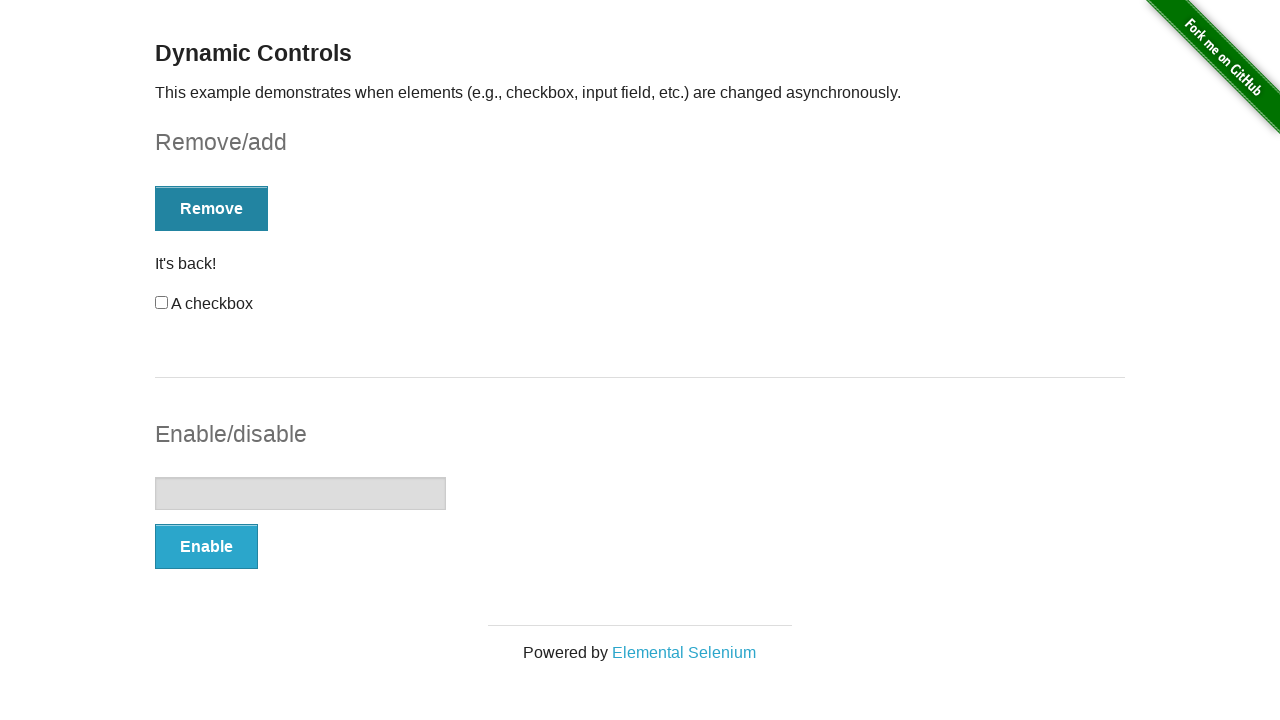

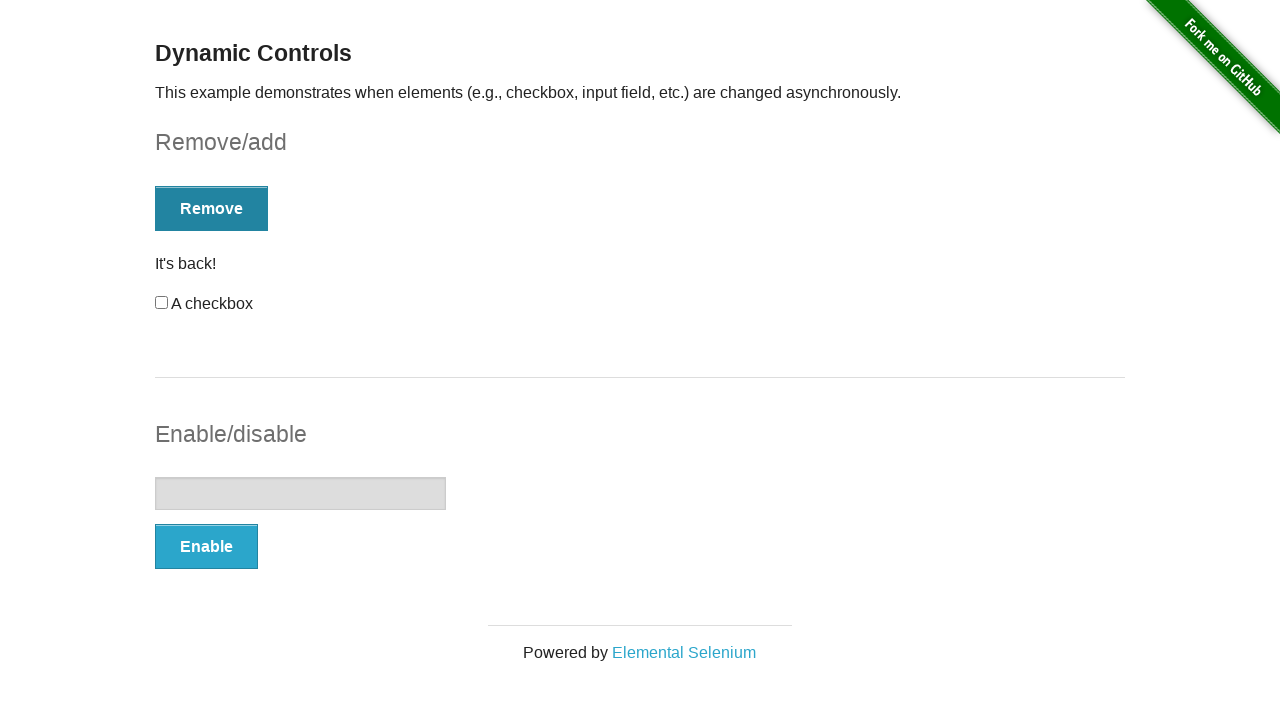